Tests form submission by filling first name, last name, and selecting a continent from dropdown

Starting URL: https://atidcollege.co.il/Xamples/ex_controllers.html

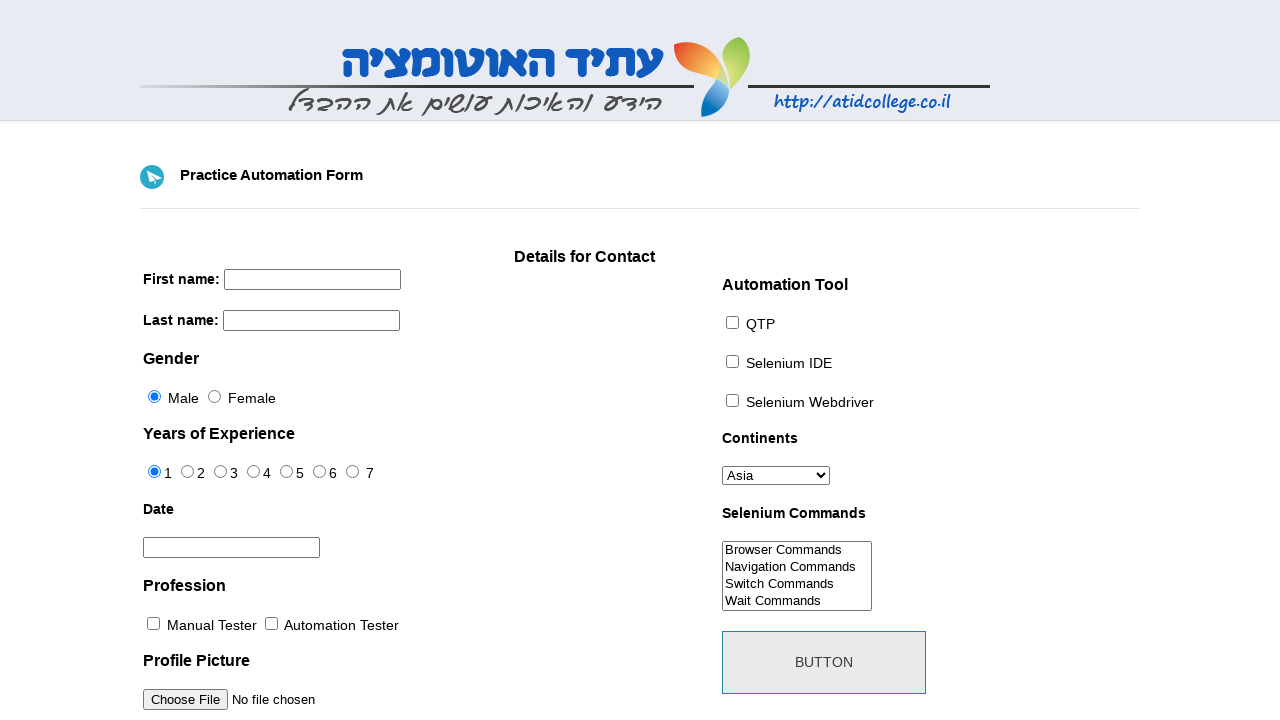

Filled first name field with 'Alex' on input[name='firstname']
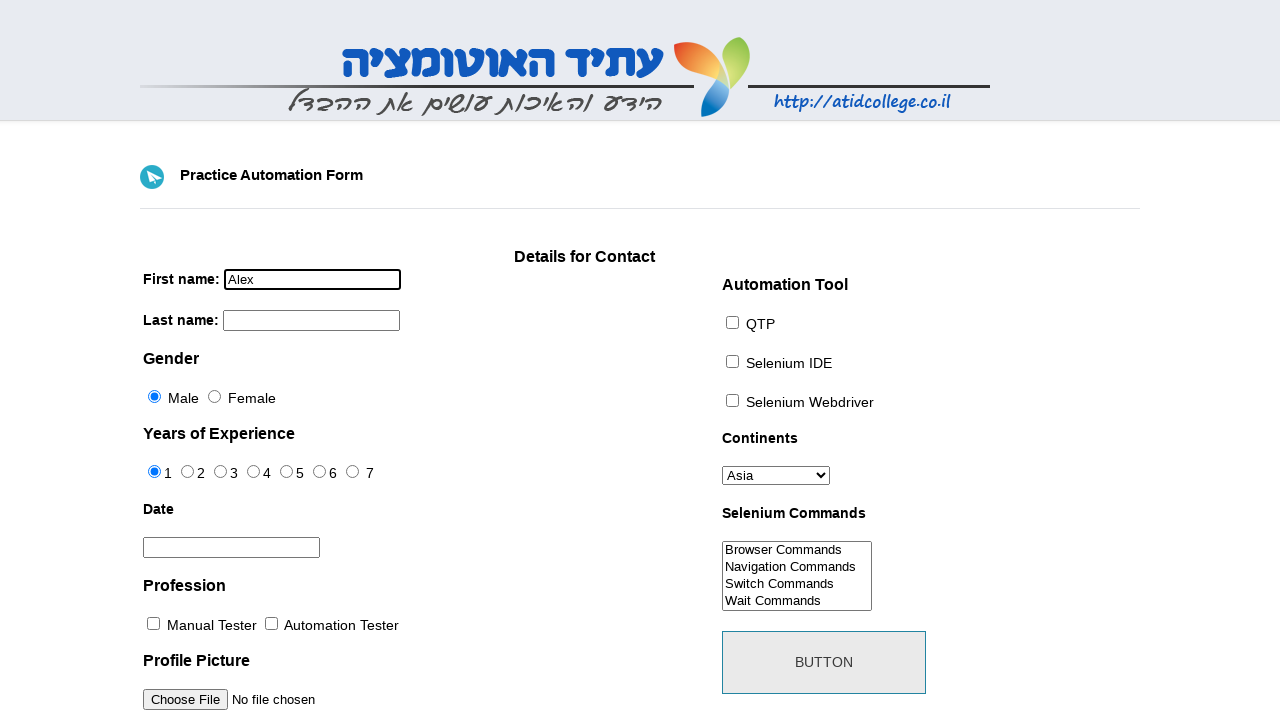

Filled last name field with 'Kuzmin' on input[name='lastname']
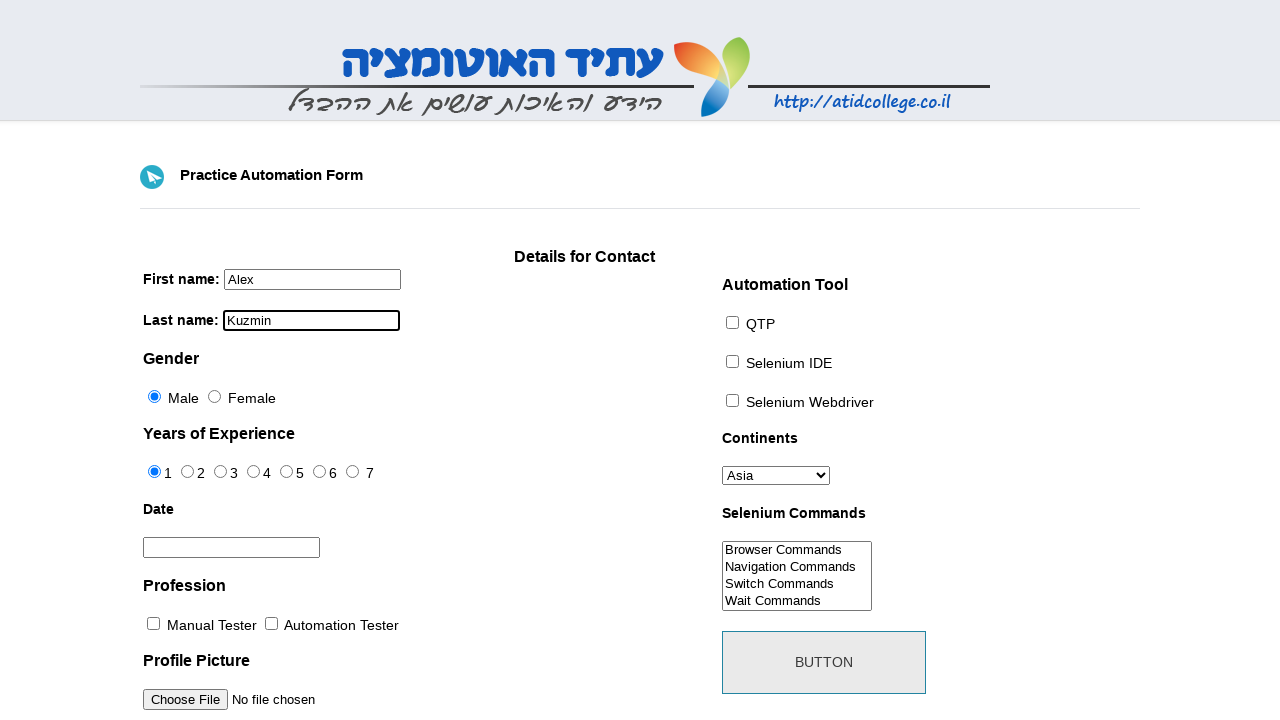

Selected 'asia' from continents dropdown on #continents
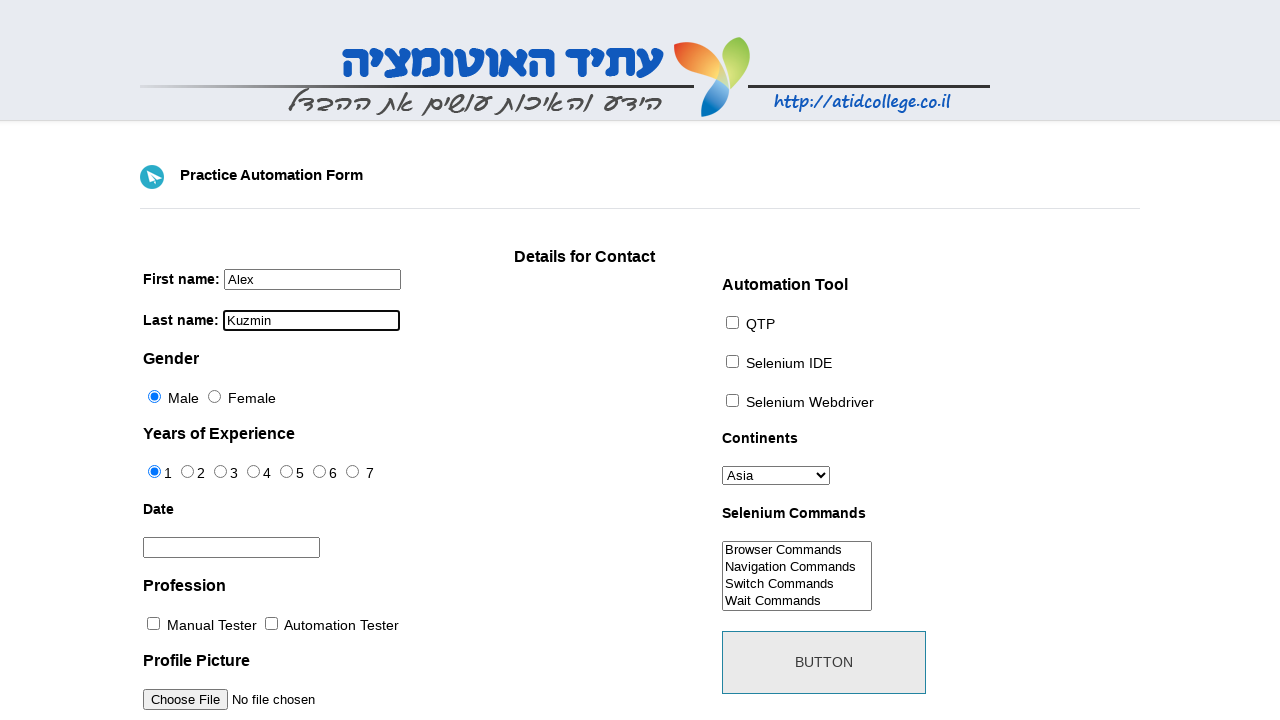

Clicked submit button to submit the form at (824, 662) on #submit
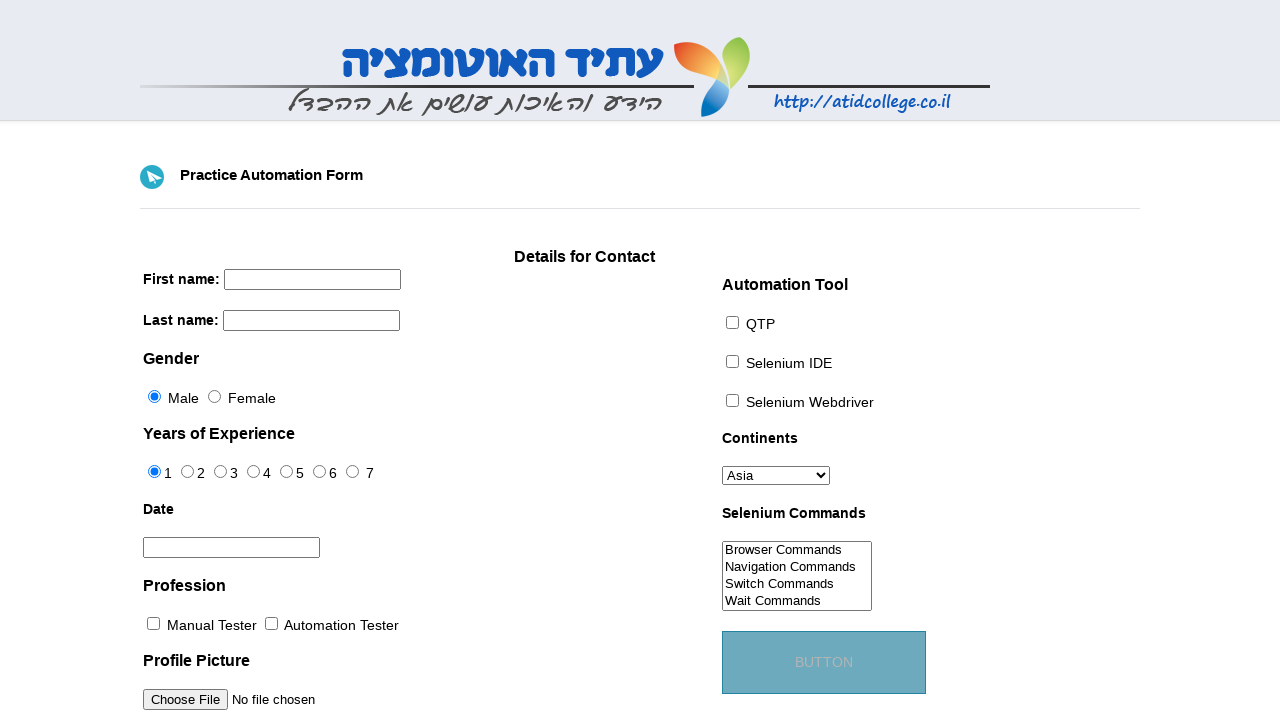

Page loaded after form submission
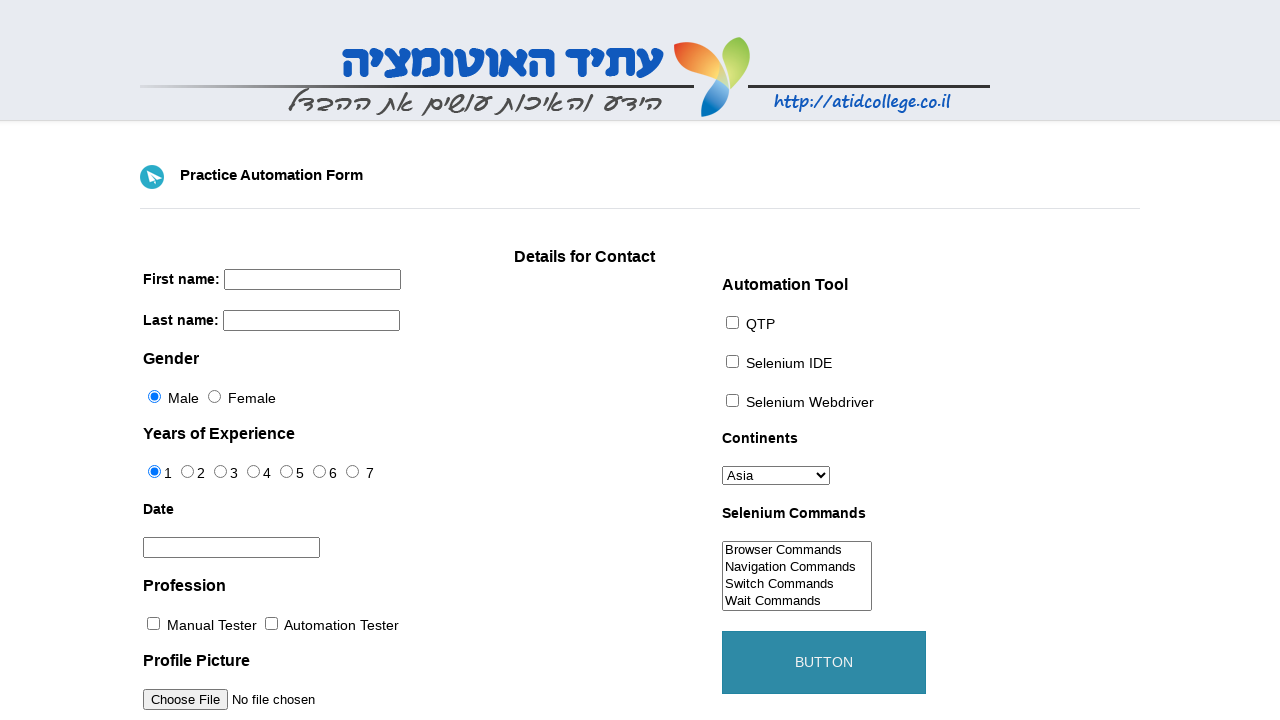

Verified that form values 'Alex' and 'Kuzmin' are present in the URL
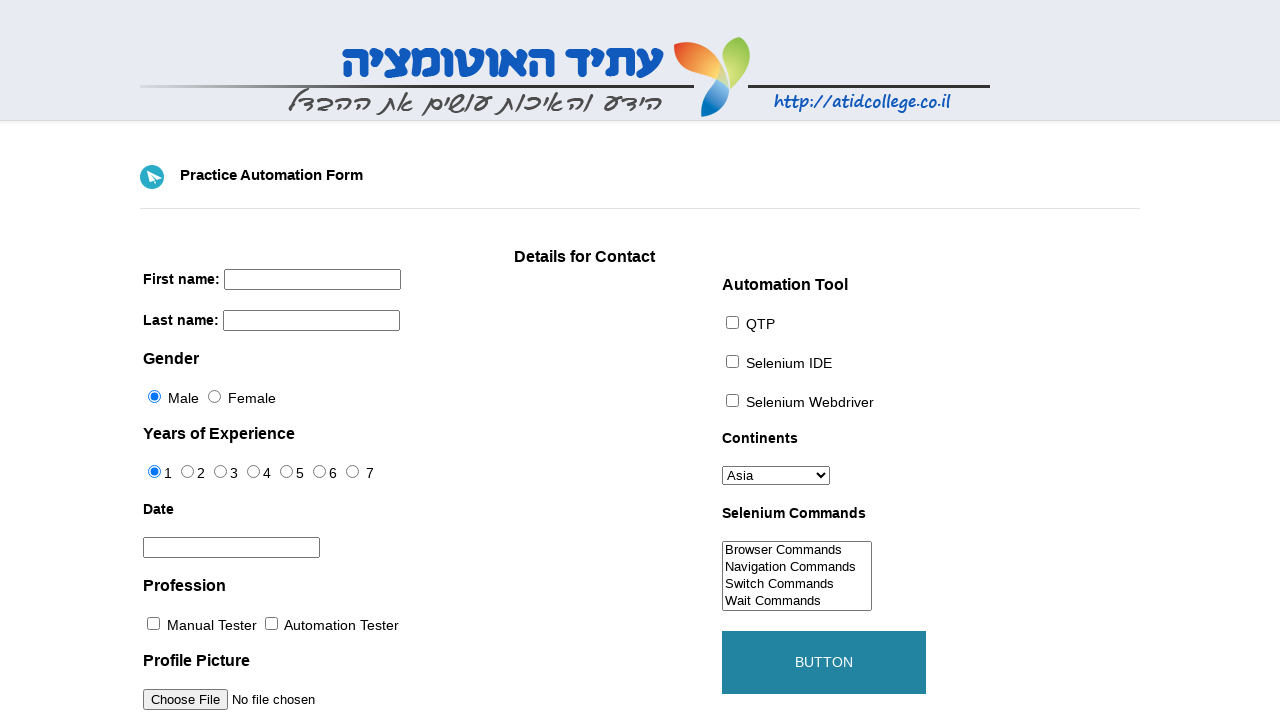

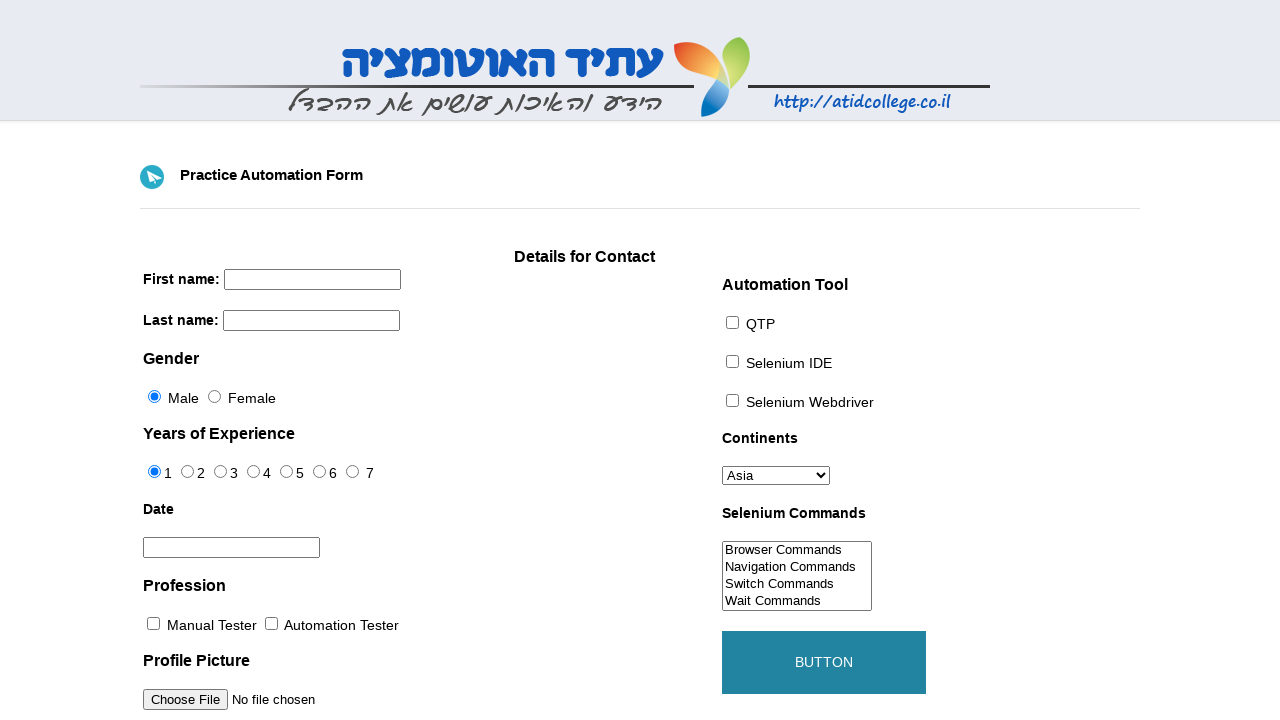